Tests a wait scenario where a button becomes clickable after a delay, clicks it, and verifies a success message appears

Starting URL: http://suninjuly.github.io/wait2.html

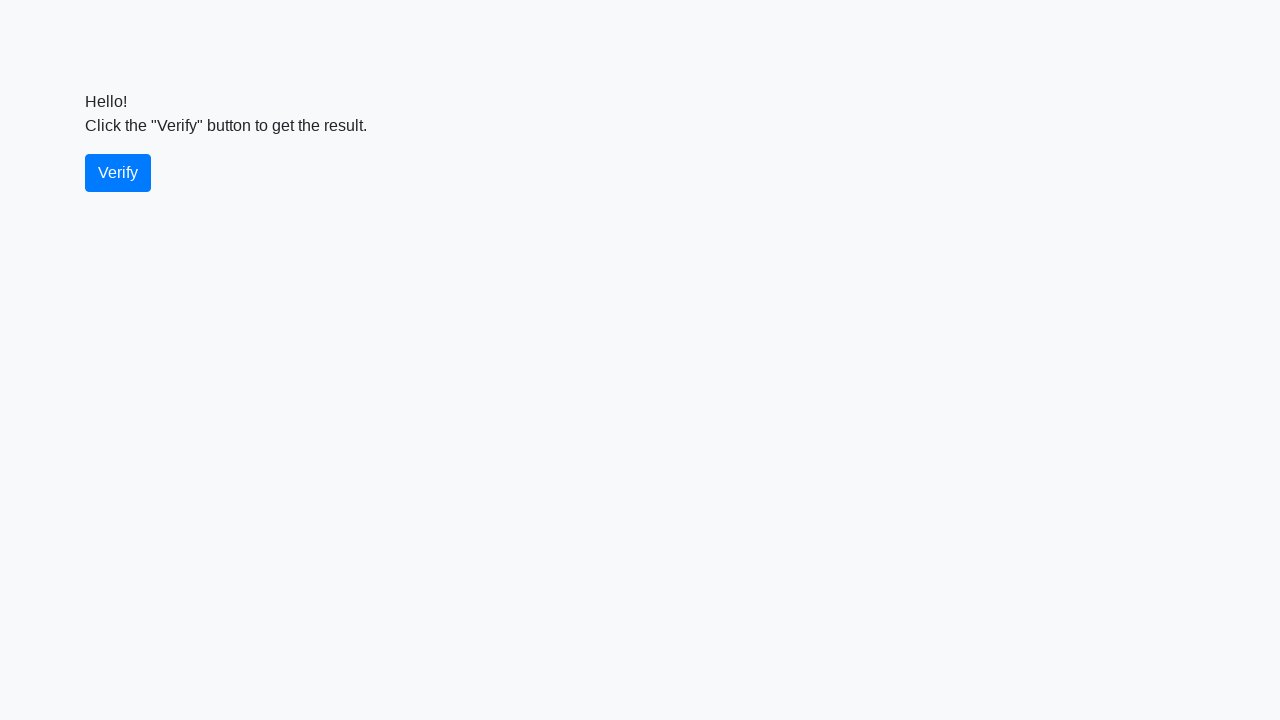

Waited for verify button to become visible
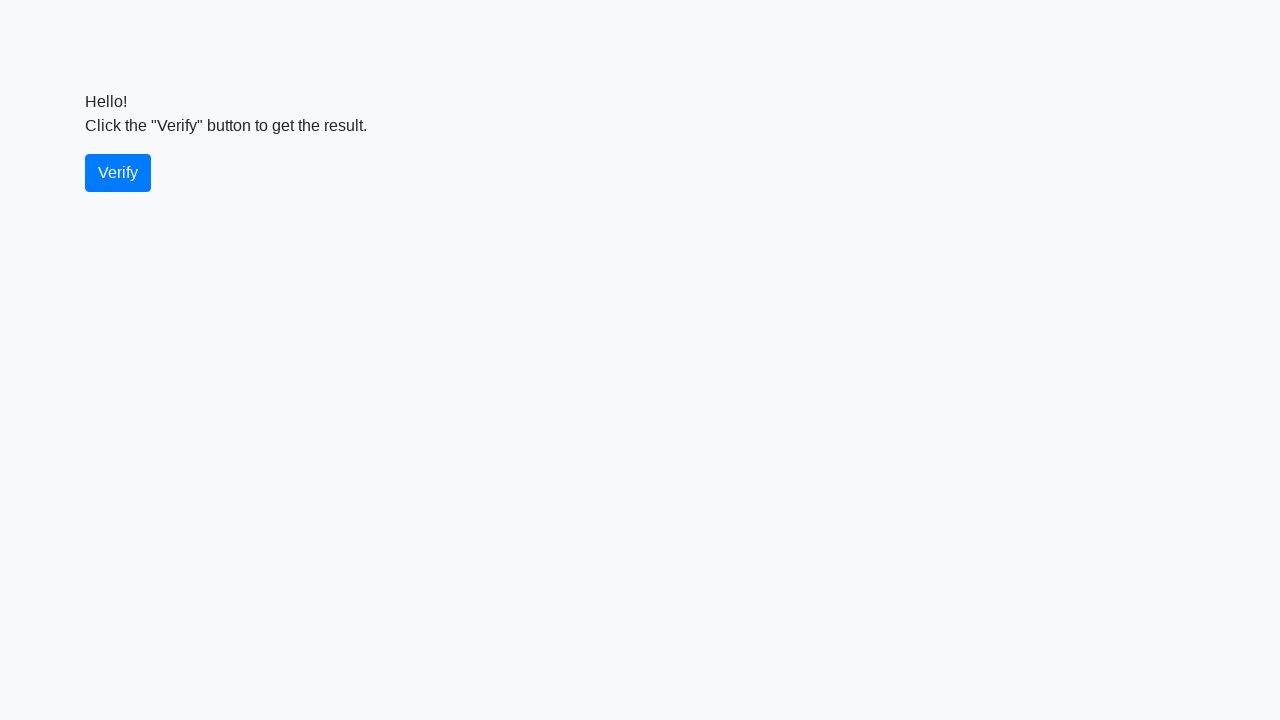

Clicked the verify button at (118, 173) on #verify
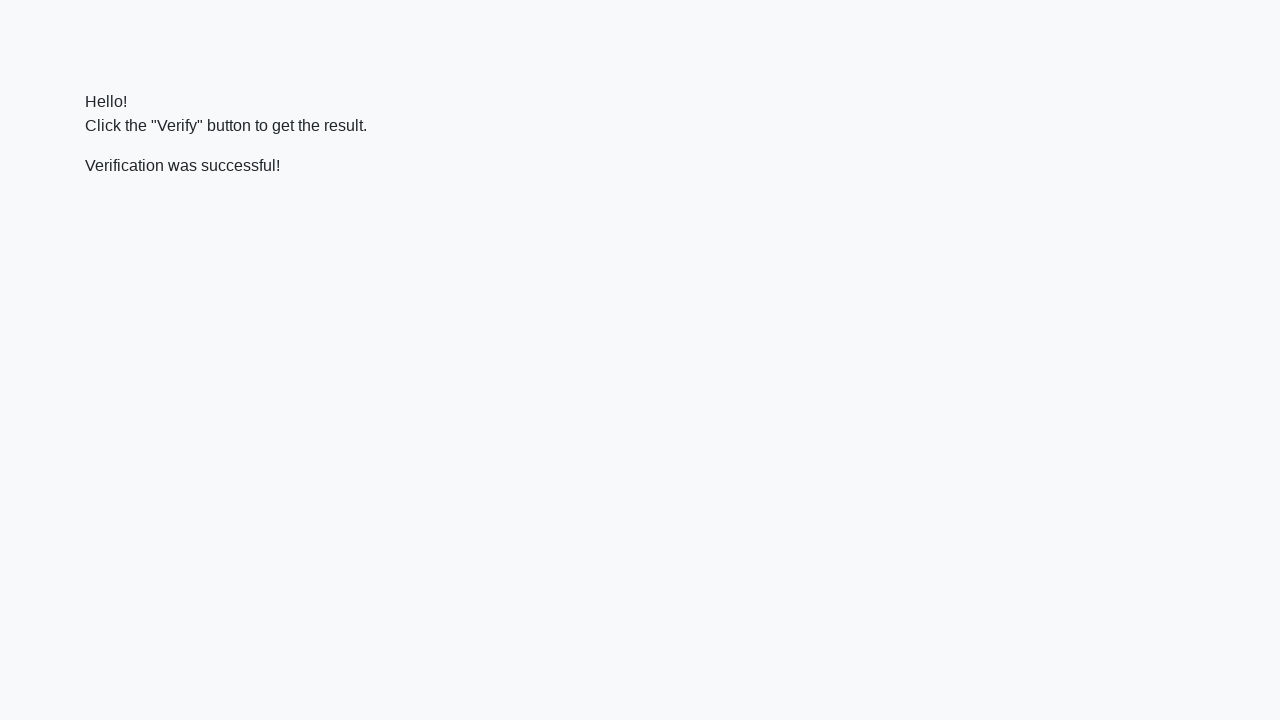

Waited for success message to appear
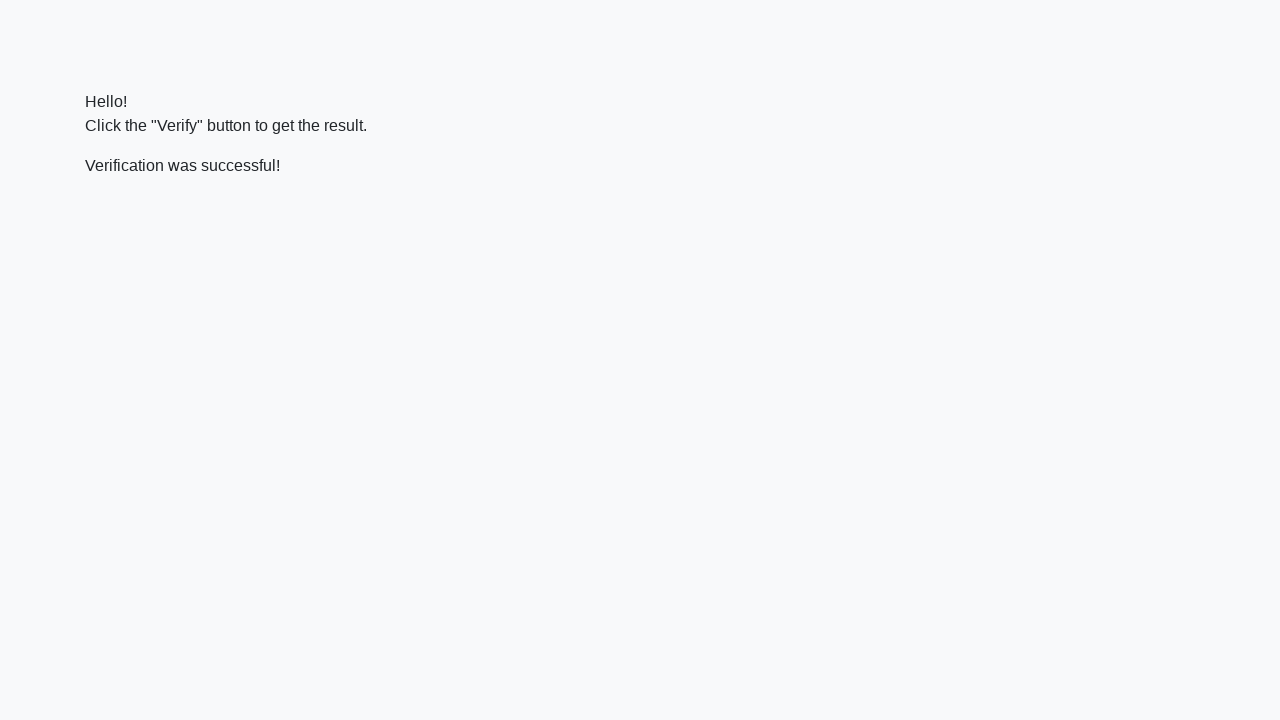

Verified success message contains 'successful'
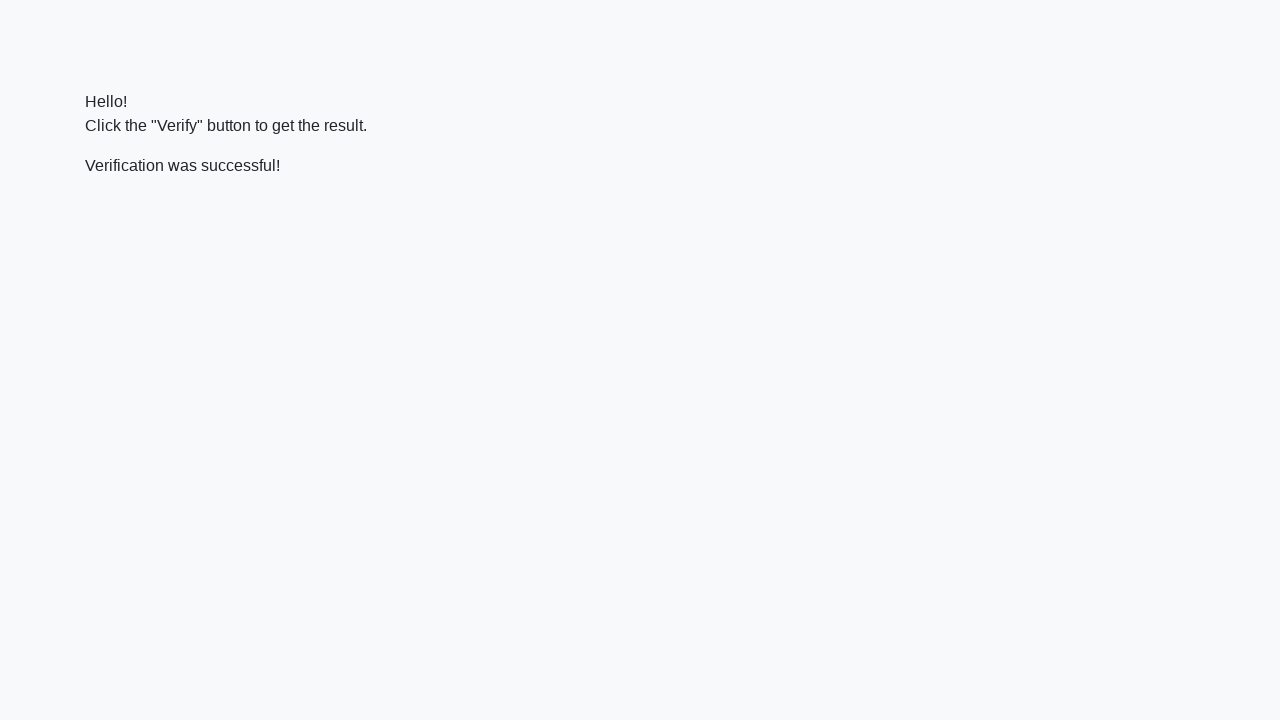

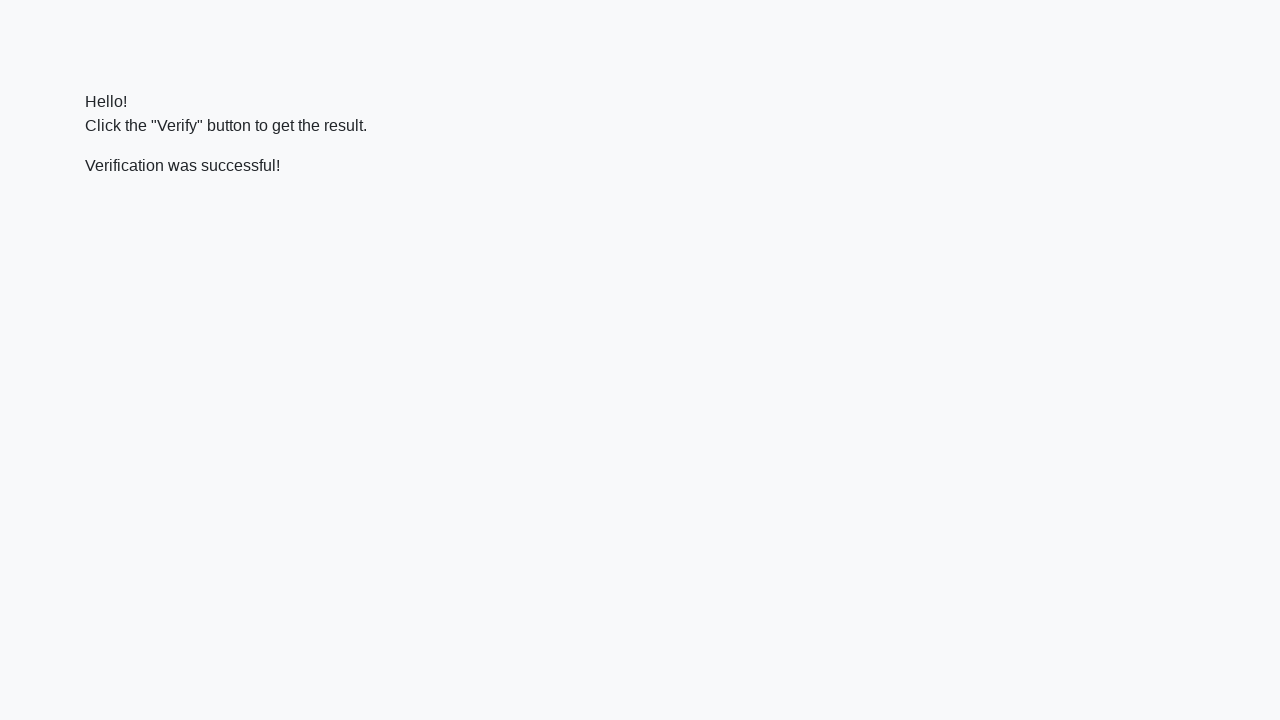